Tests double-click functionality on the DemoQA buttons page by navigating to Elements, clicking Buttons, and performing a double-click action to verify the success message appears.

Starting URL: https://demoqa.com/

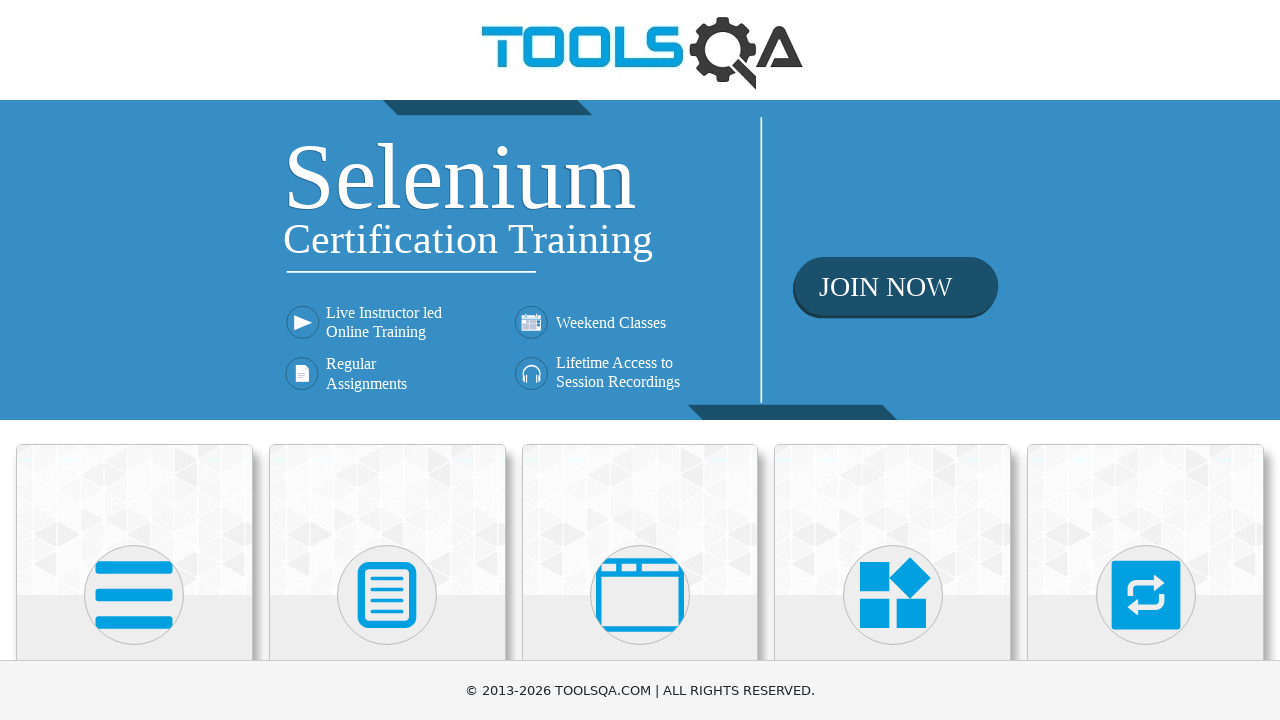

Clicked on Elements card at (134, 360) on xpath=//h5[text()='Elements']
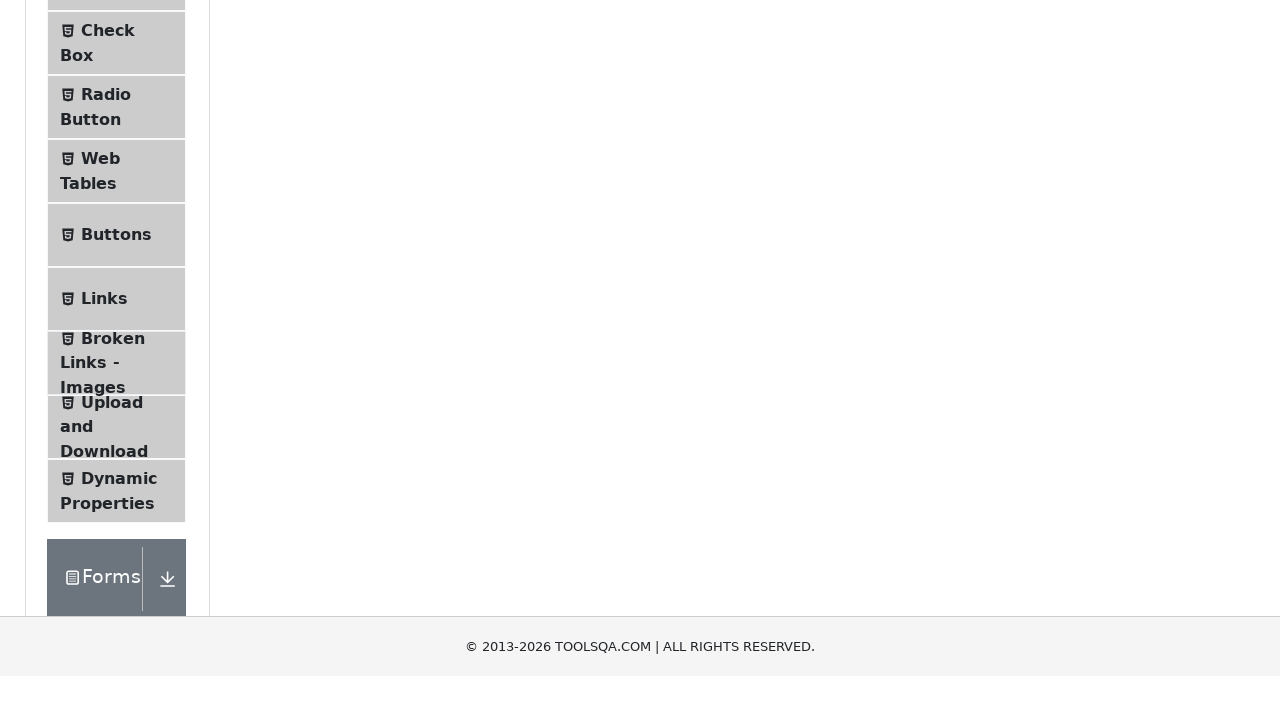

Clicked on Buttons menu item at (116, 517) on xpath=//span[@class='text' and text()='Buttons']
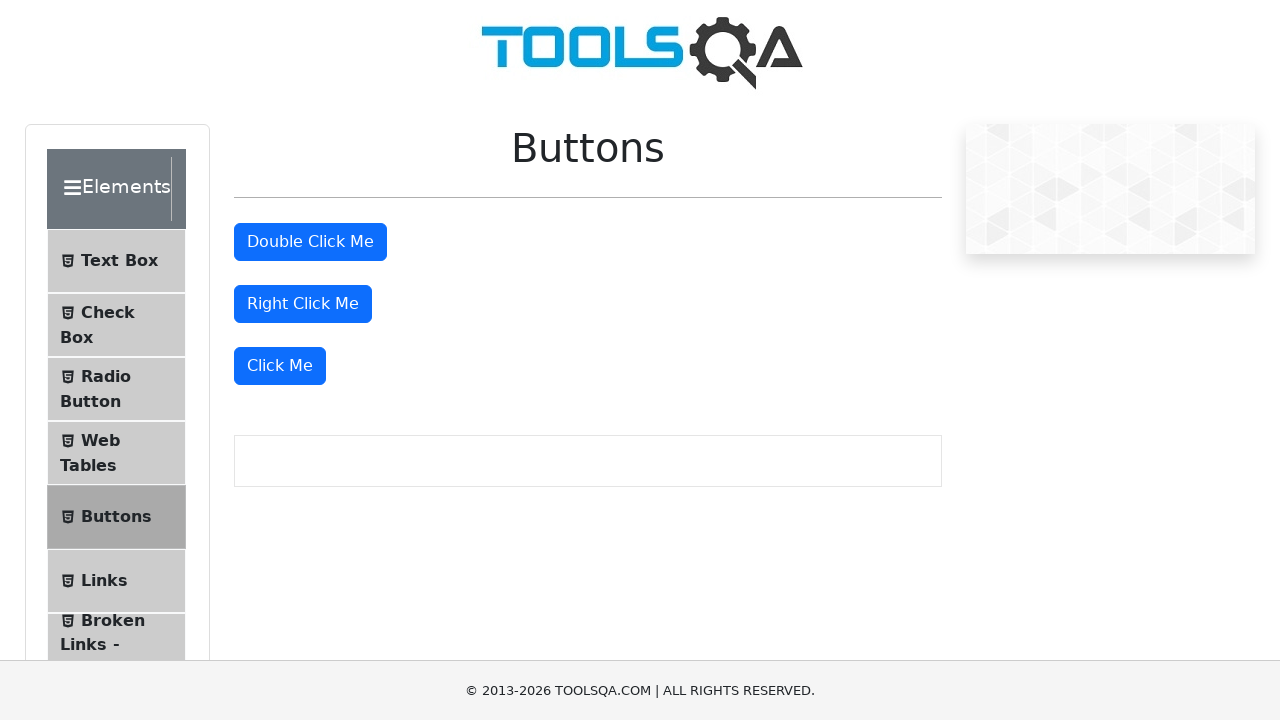

Performed double-click action on double click button at (310, 242) on #doubleClickBtn
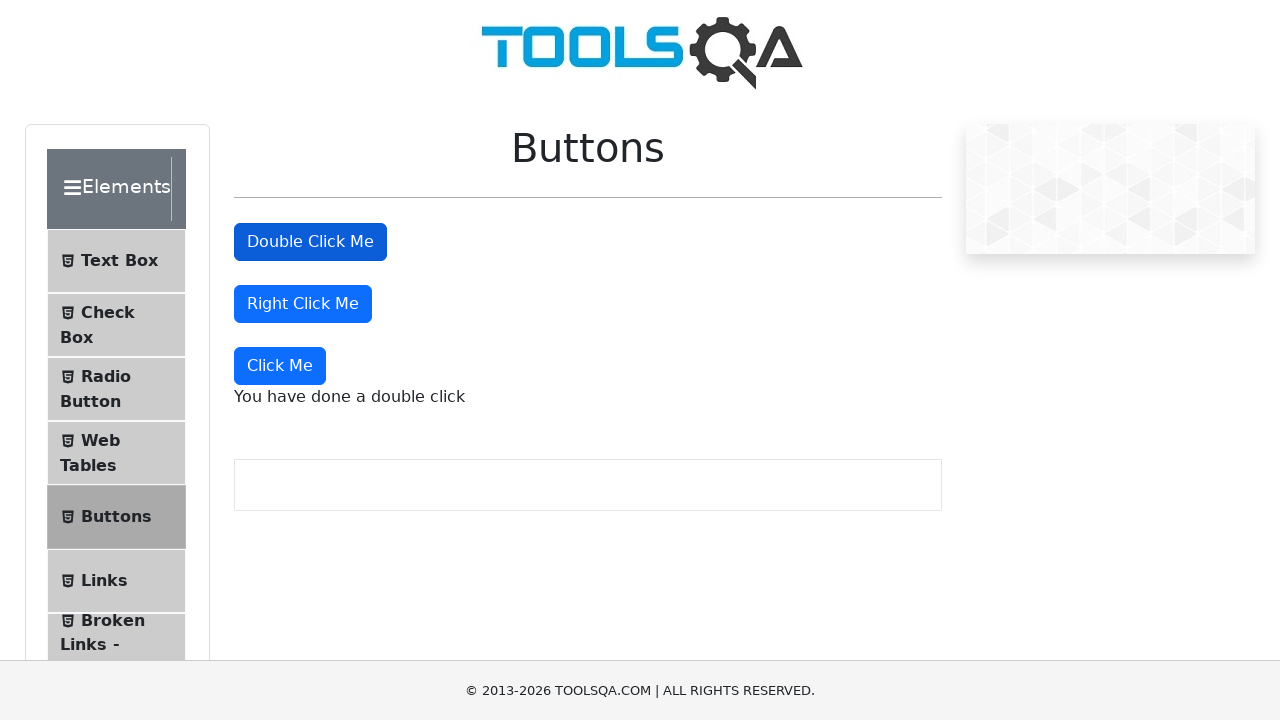

Double click success message appeared
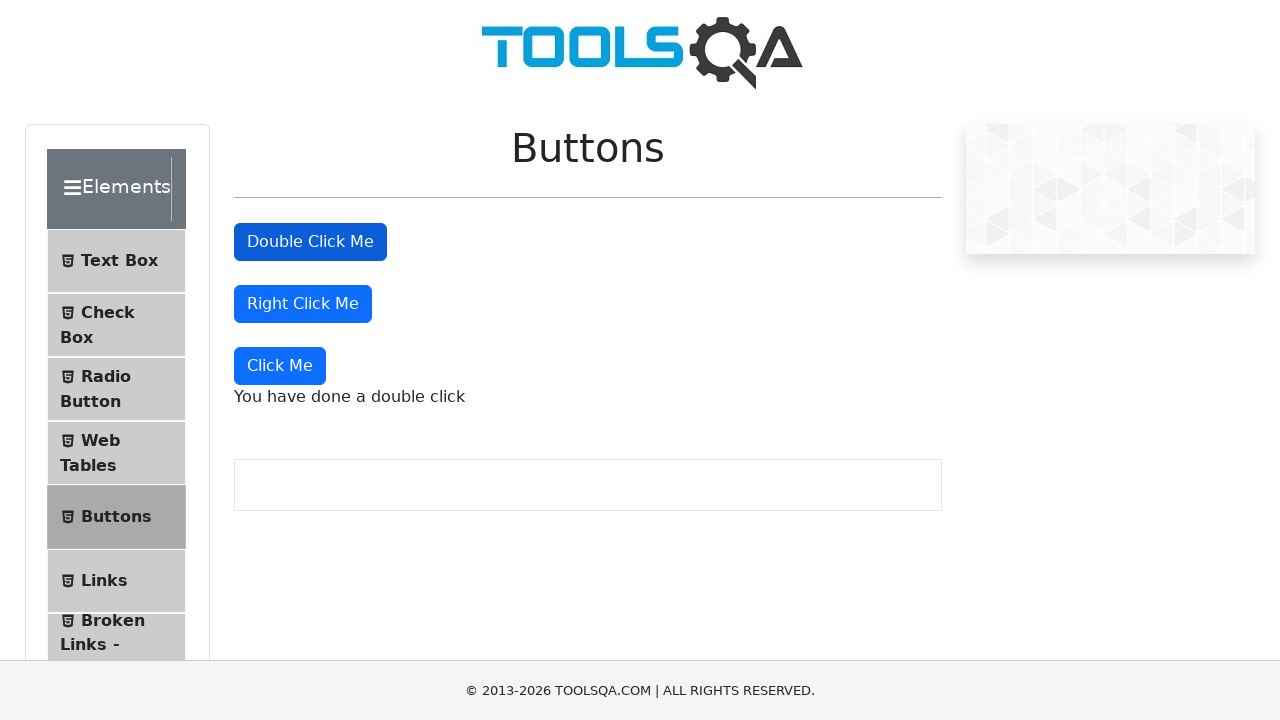

Retrieved double click message text: 'You have done a double click'
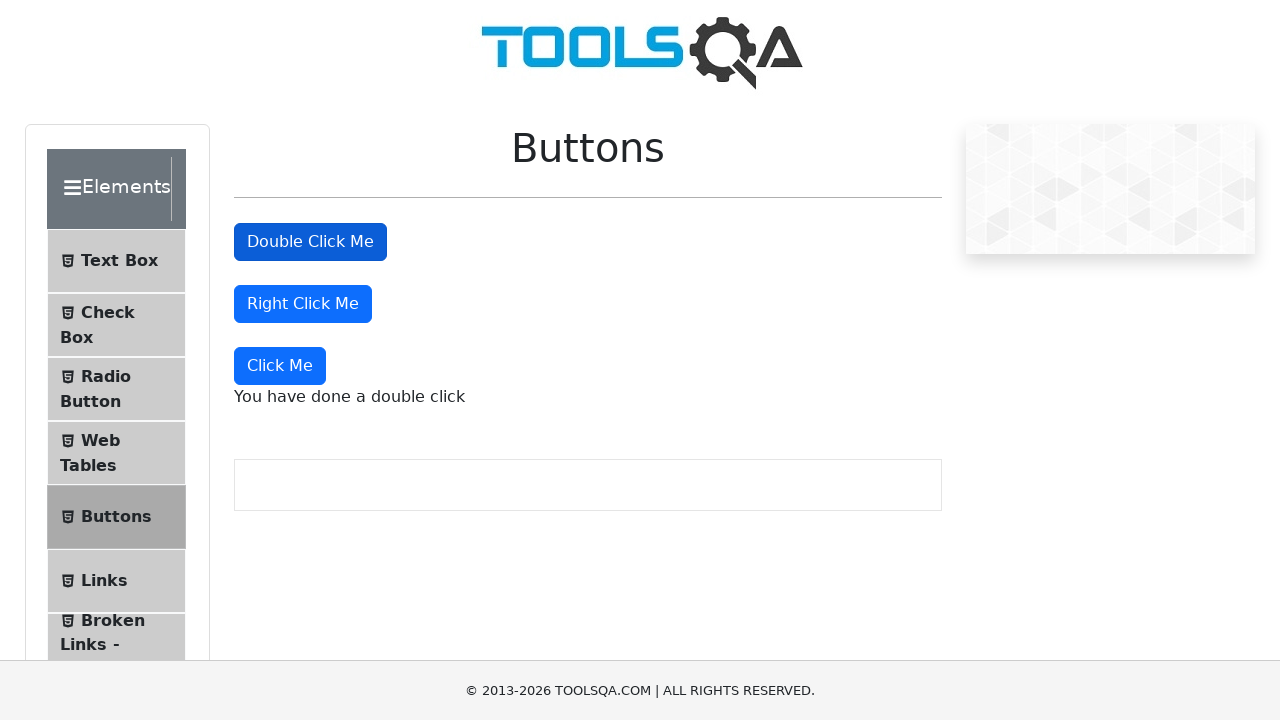

Assertion passed: double click message matches expected text
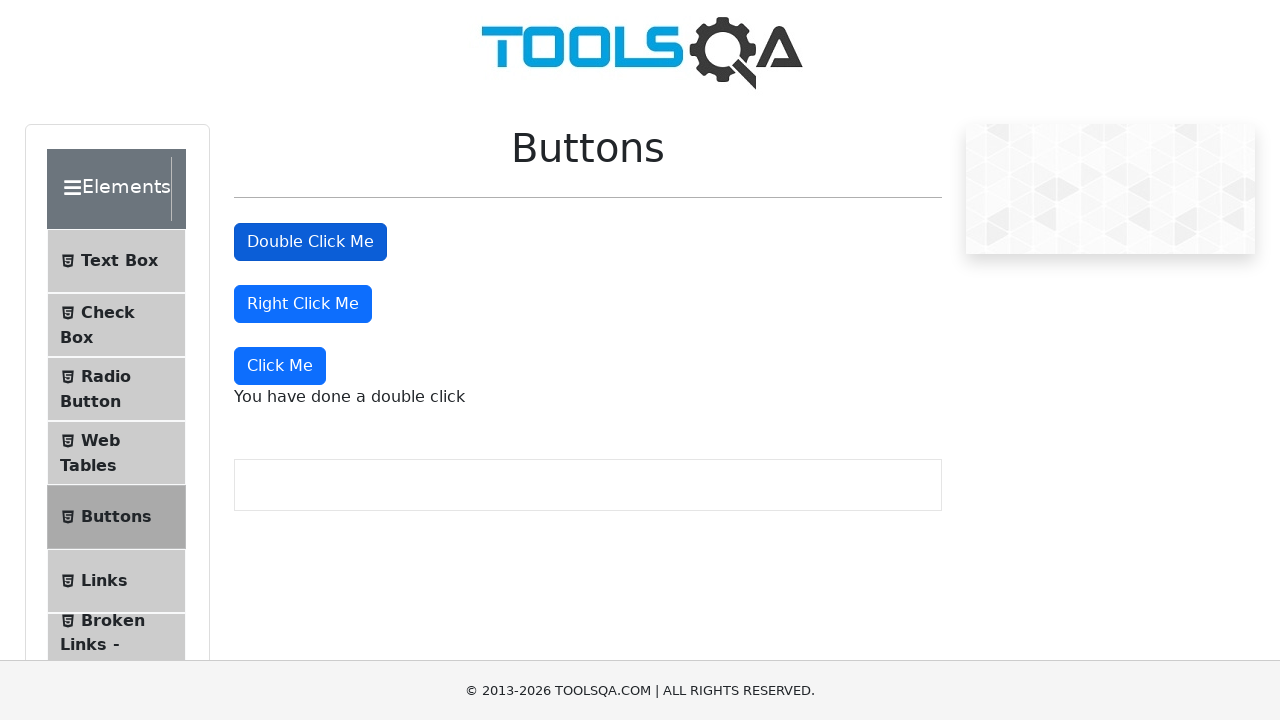

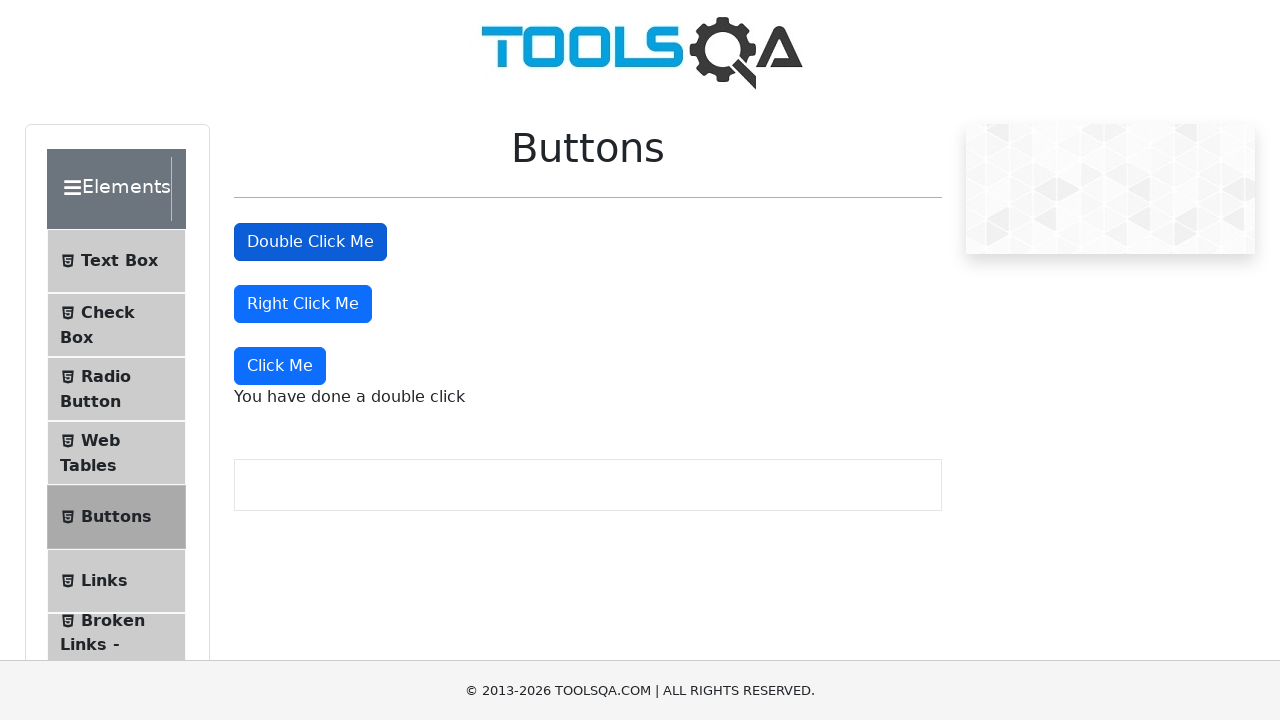